Tests drag and drop functionality by dragging element A to element B's position

Starting URL: https://the-internet.herokuapp.com/drag_and_drop

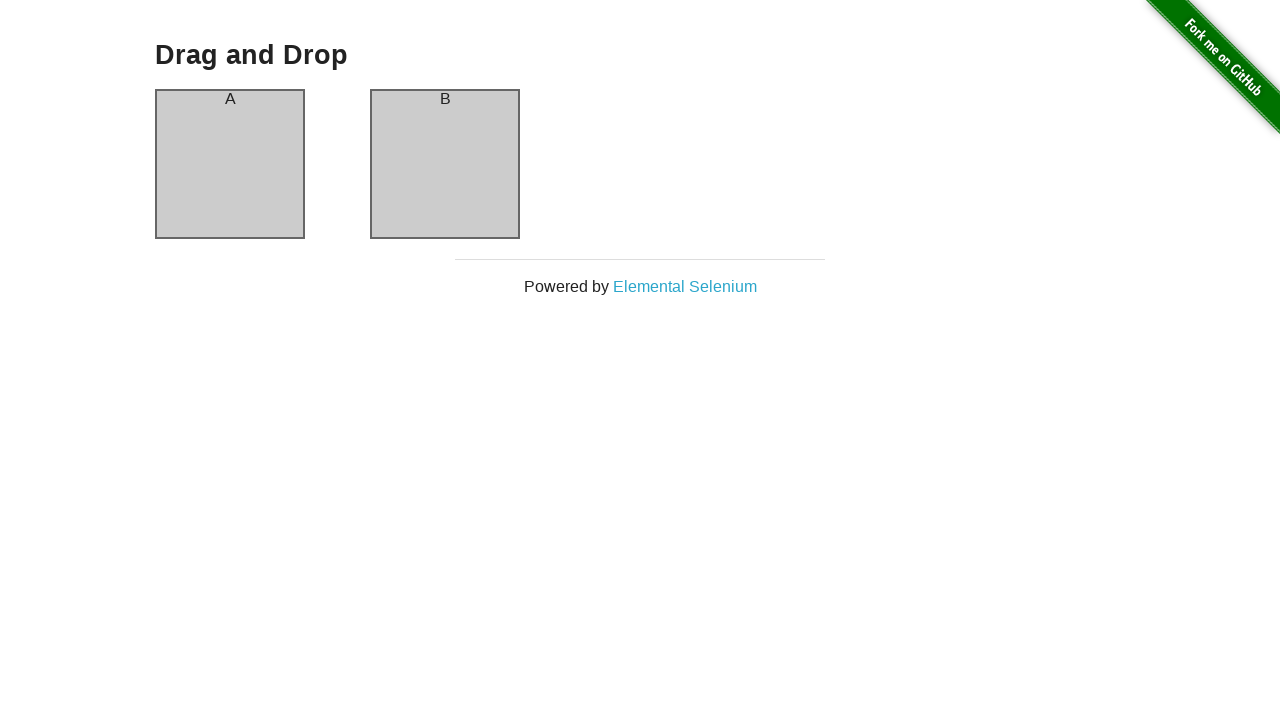

Located source element (column A)
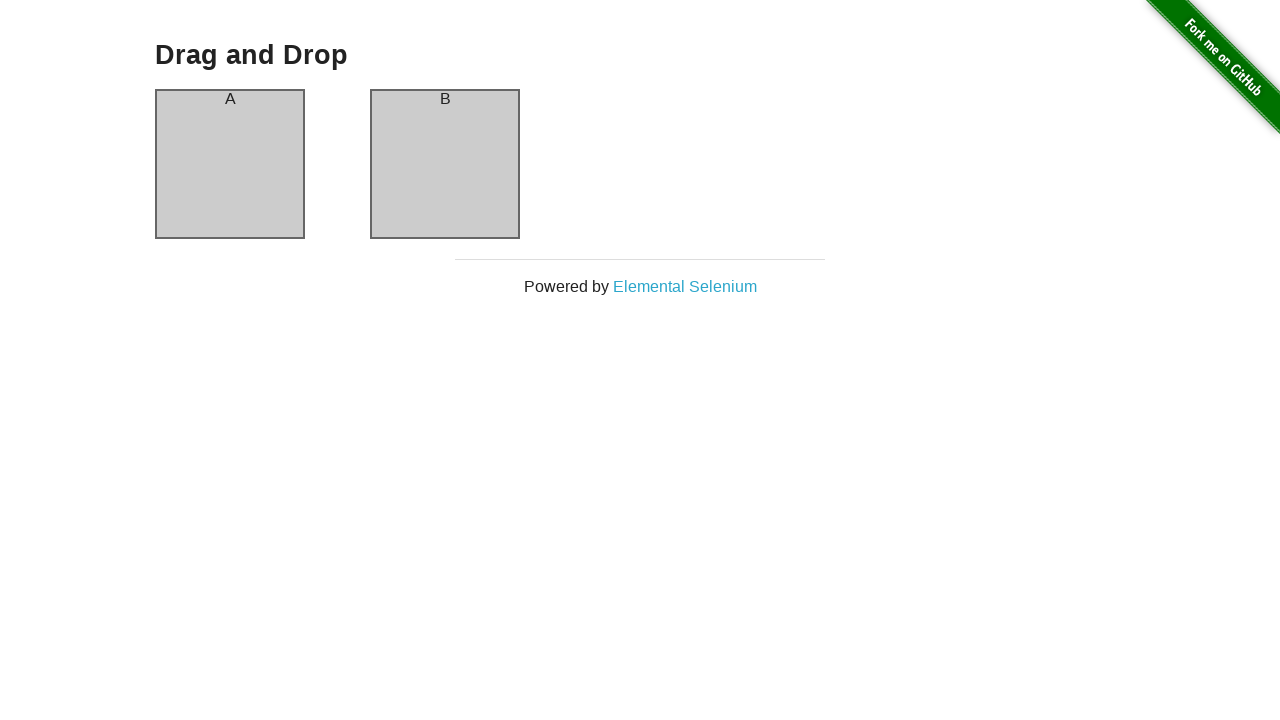

Located target element (column B)
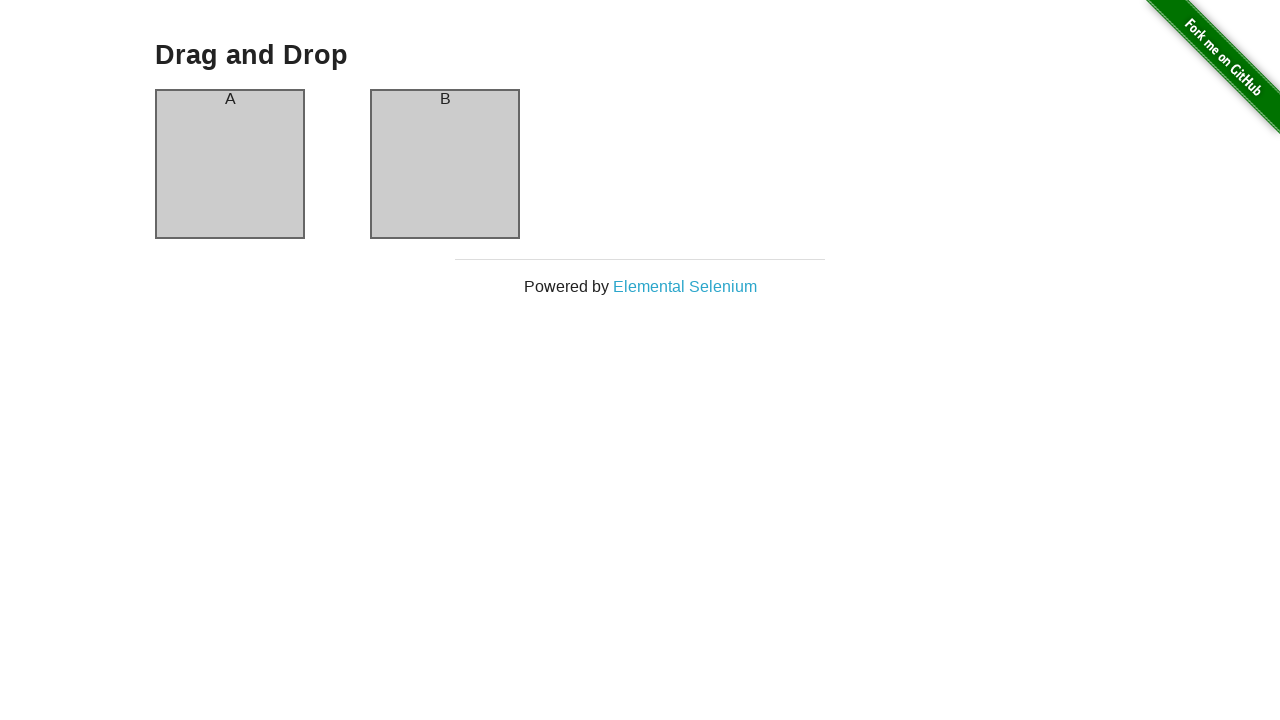

Dragged element A to element B's position at (445, 164)
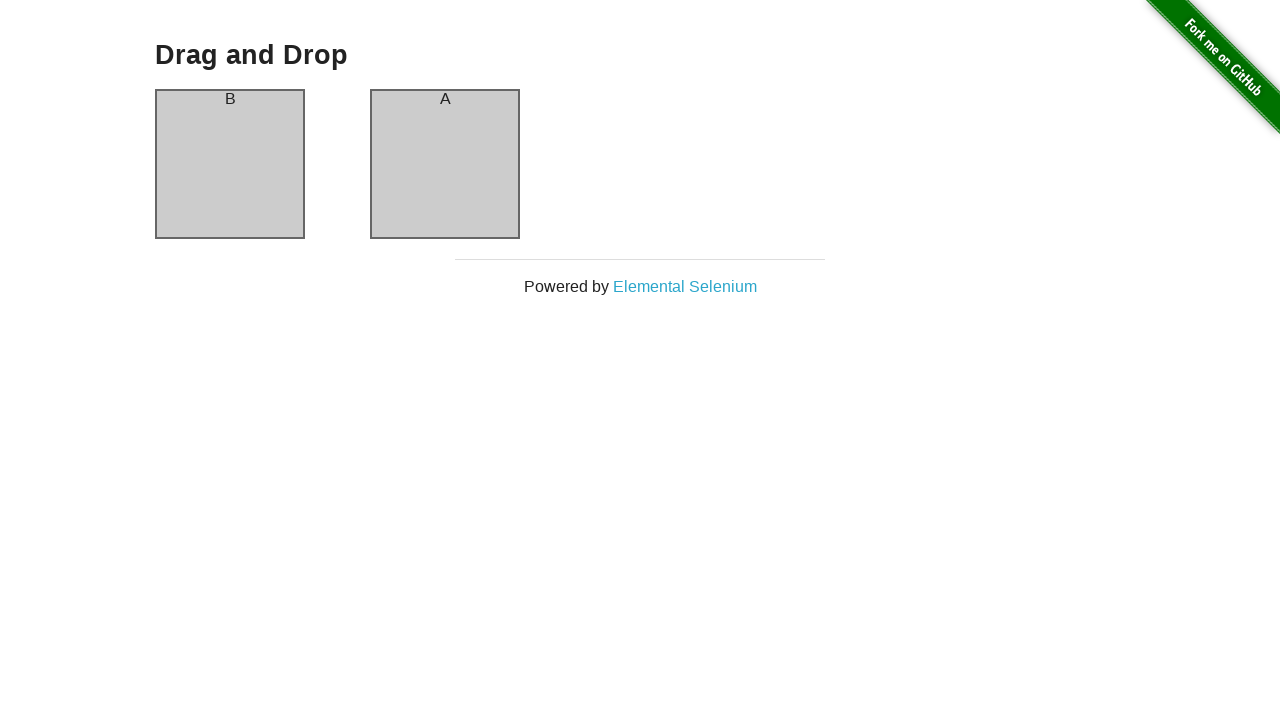

Waited 3 seconds to observe drag and drop result
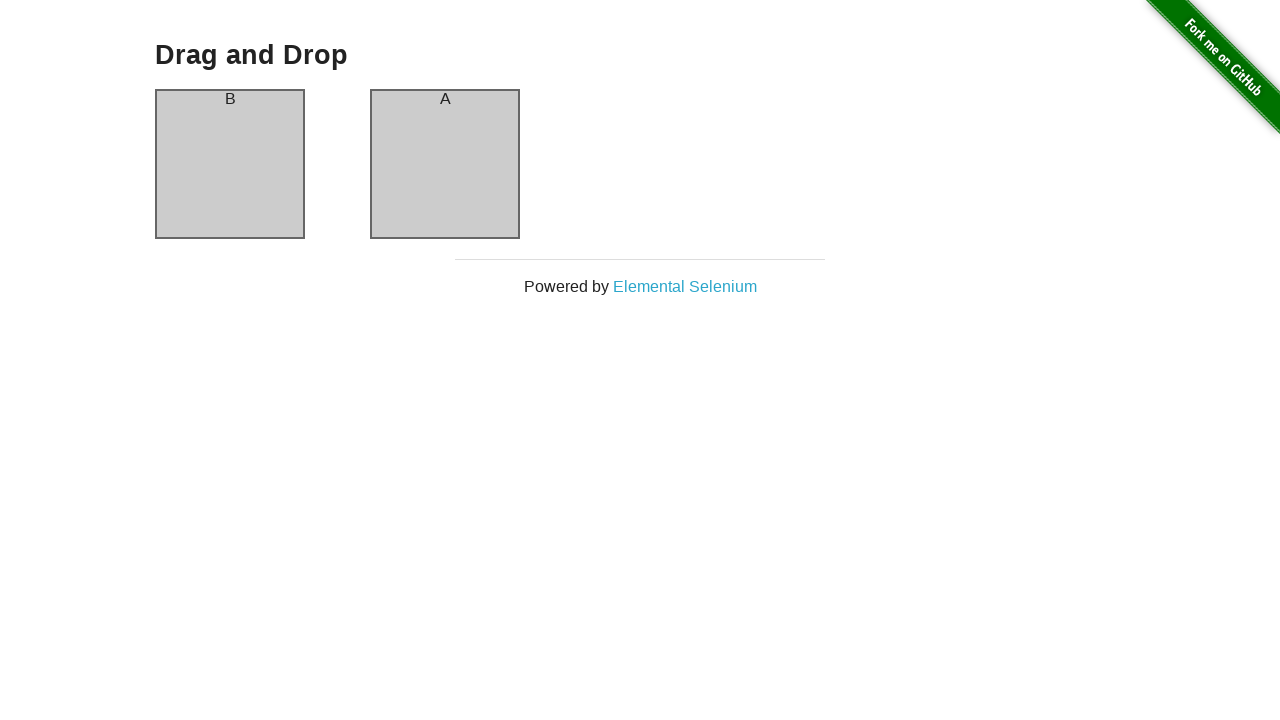

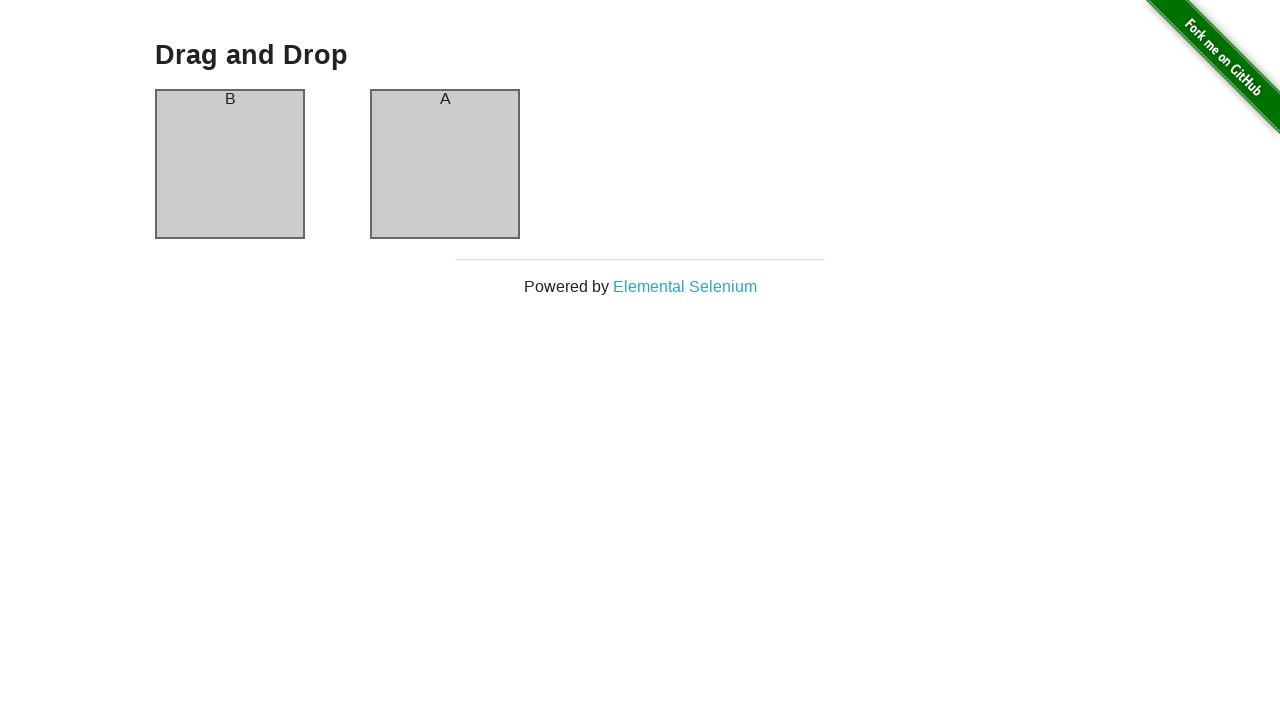